Navigates to the Lakme India cosmetics website homepage and verifies the page loads successfully.

Starting URL: https://www.lakmeindia.com/

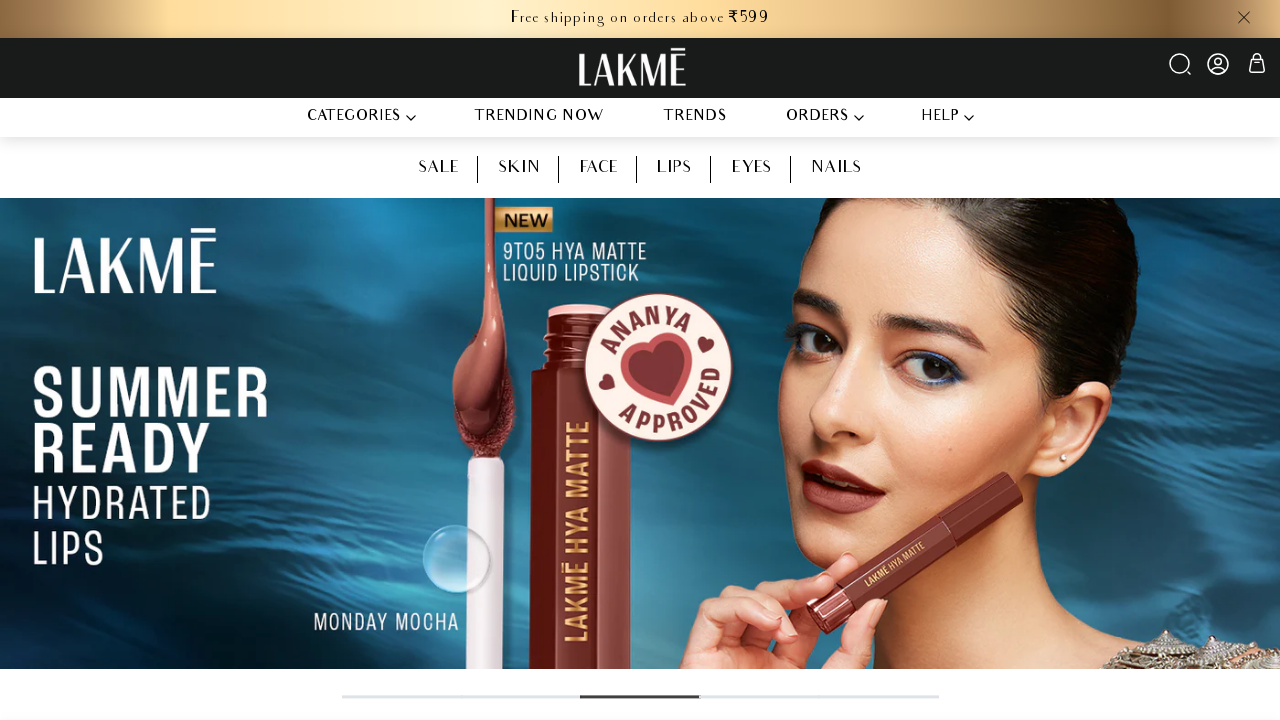

Waited for DOM content loaded state on Lakme India homepage
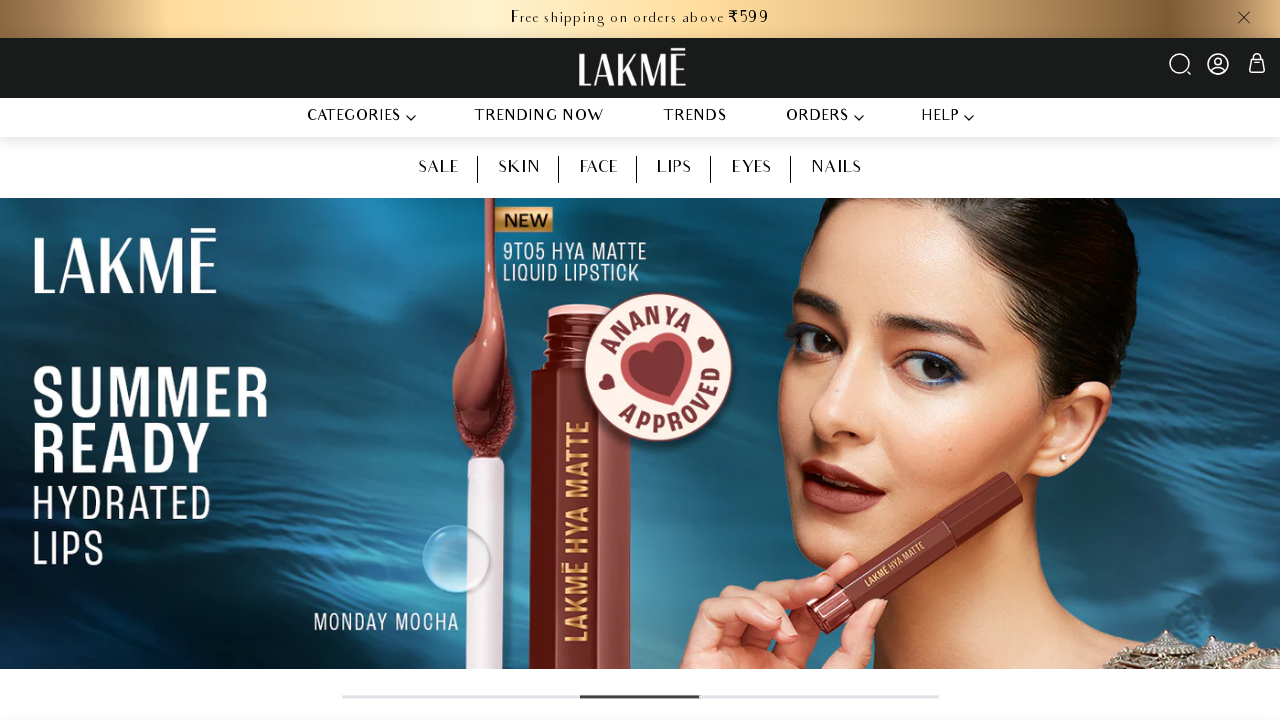

Verified body element is present - Lakme India homepage loaded successfully
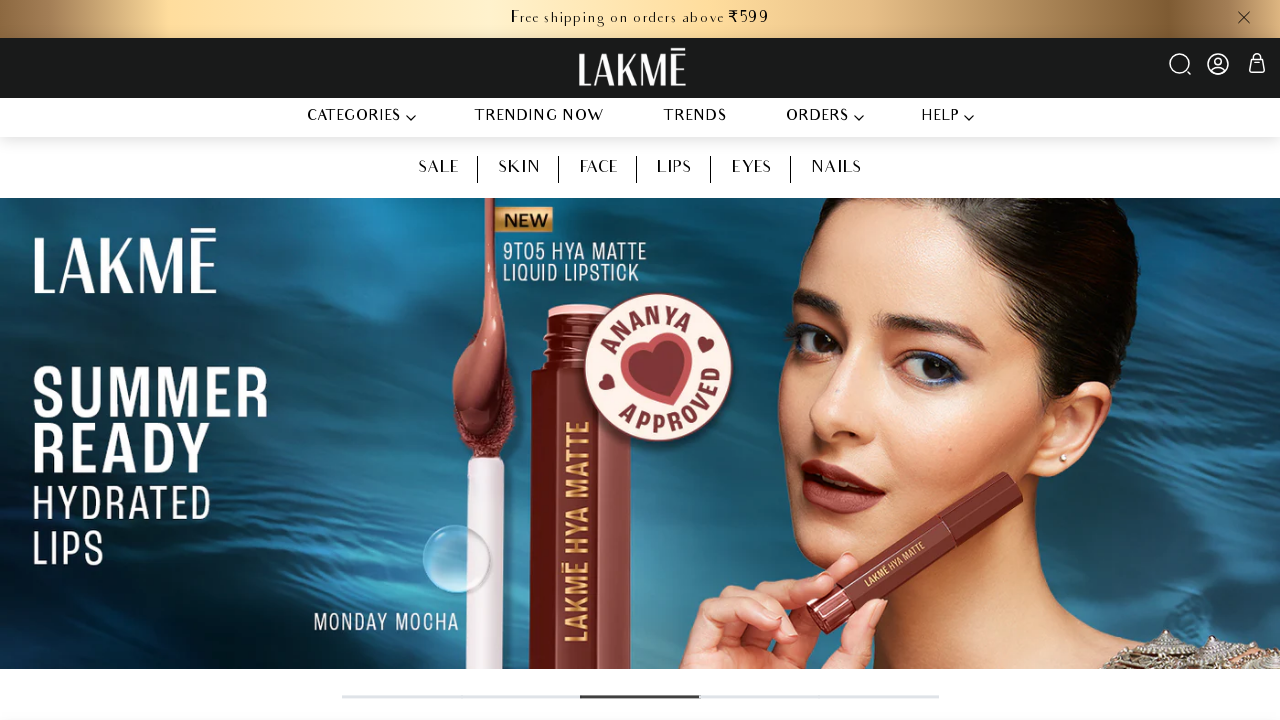

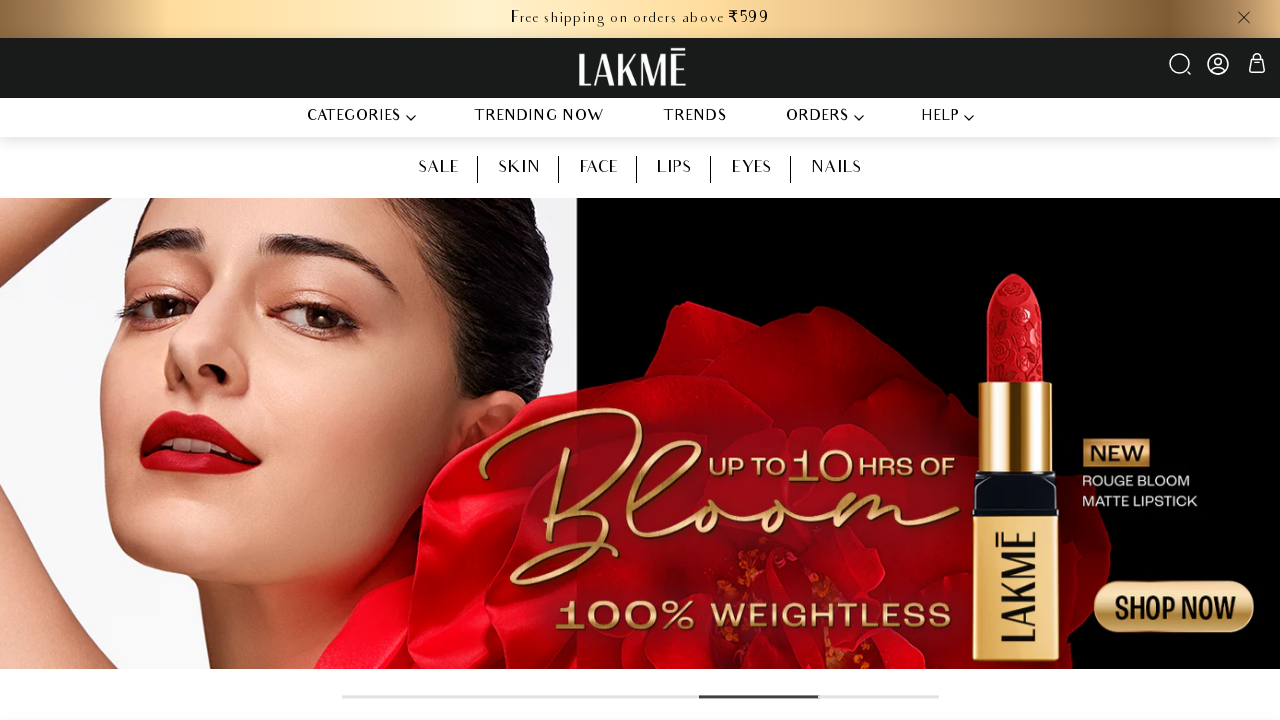